Tests hover functionality by navigating to Hepsiburada homepage and hovering over the "Moda" (Fashion) menu element to trigger a dropdown or submenu display.

Starting URL: https://www.hepsiburada.com/

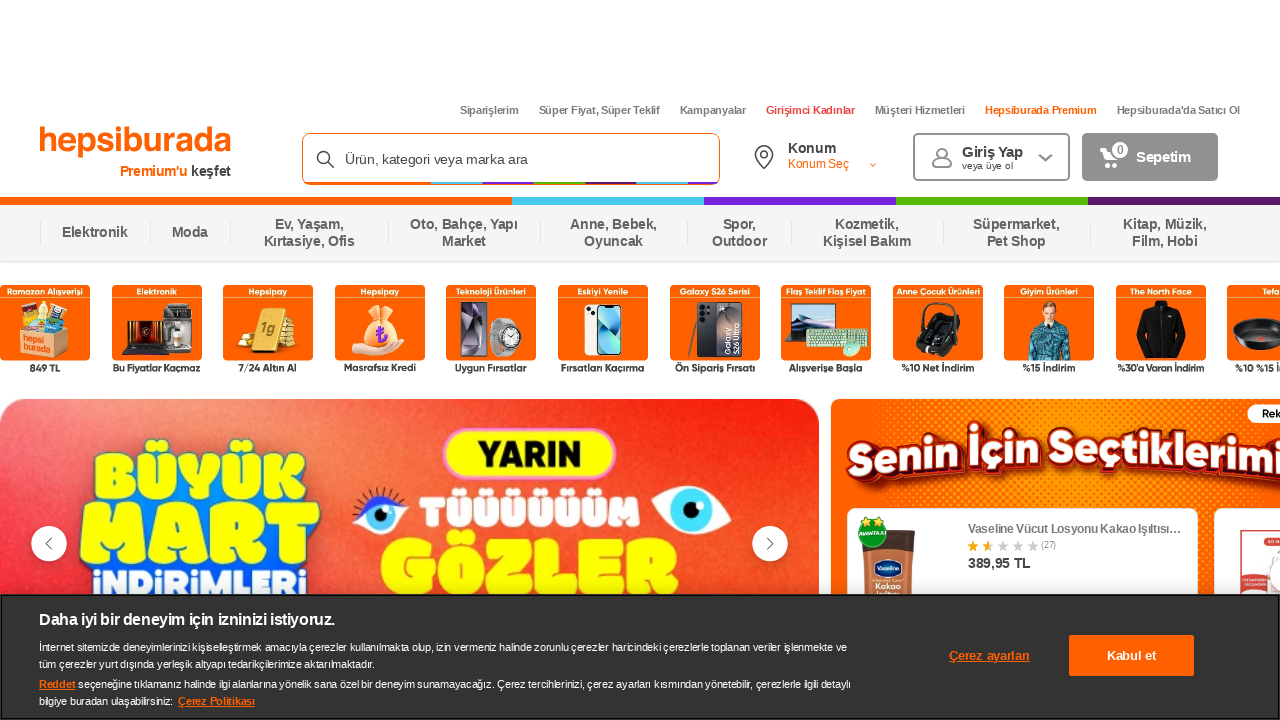

Waited for page to load (domcontentloaded state)
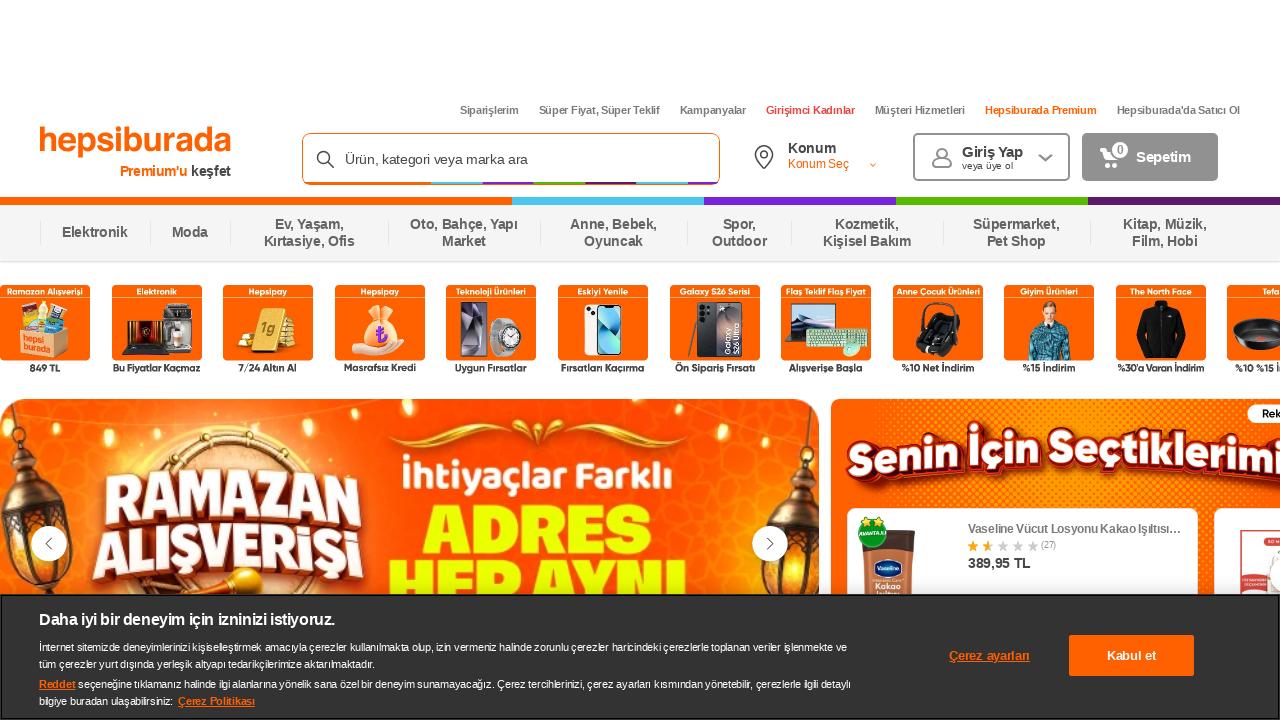

Located the 'Moda' (Fashion) menu element
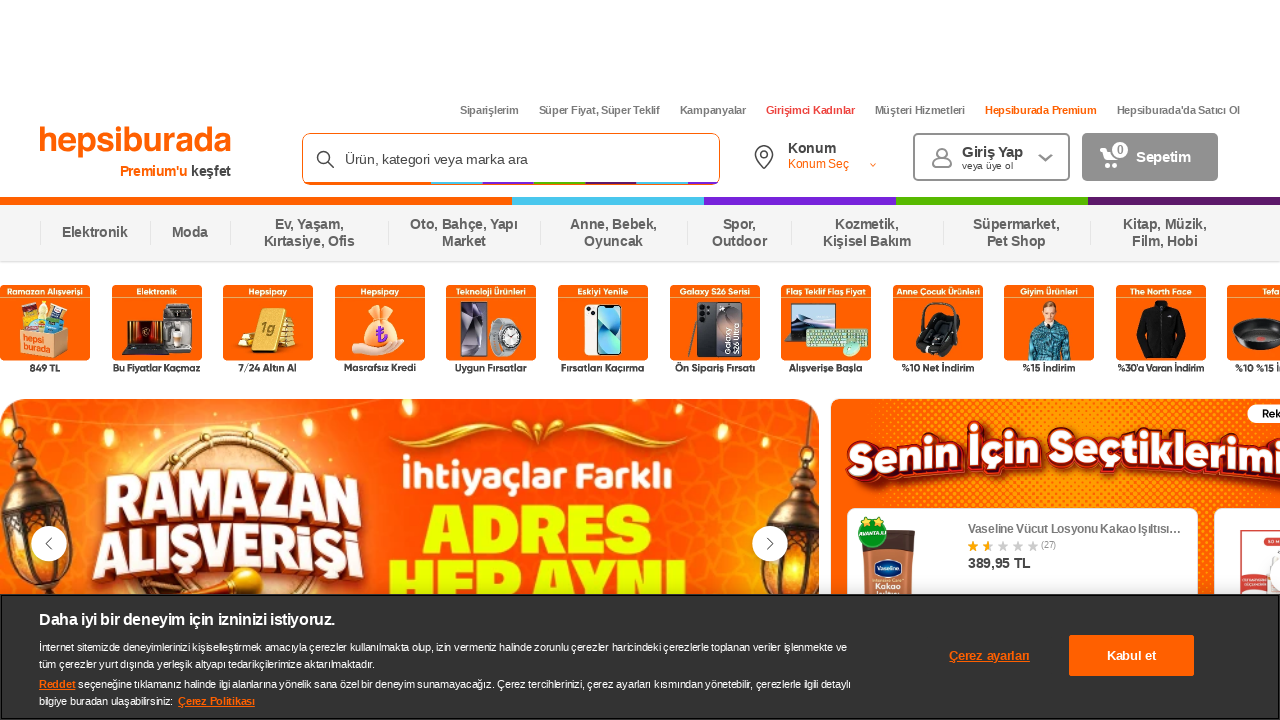

Hovered over the 'Moda' menu element to trigger dropdown at (190, 233) on xpath=//span[text()='Moda']
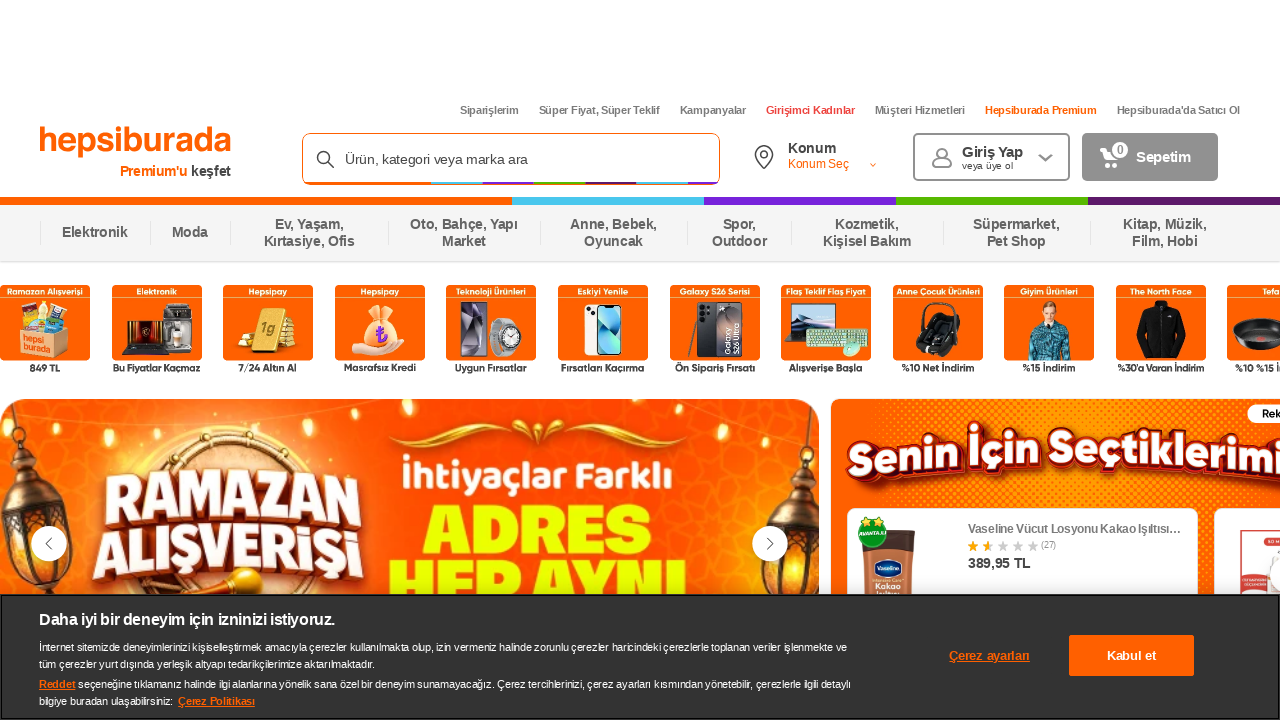

Waited 2 seconds to observe hover effect and submenu display
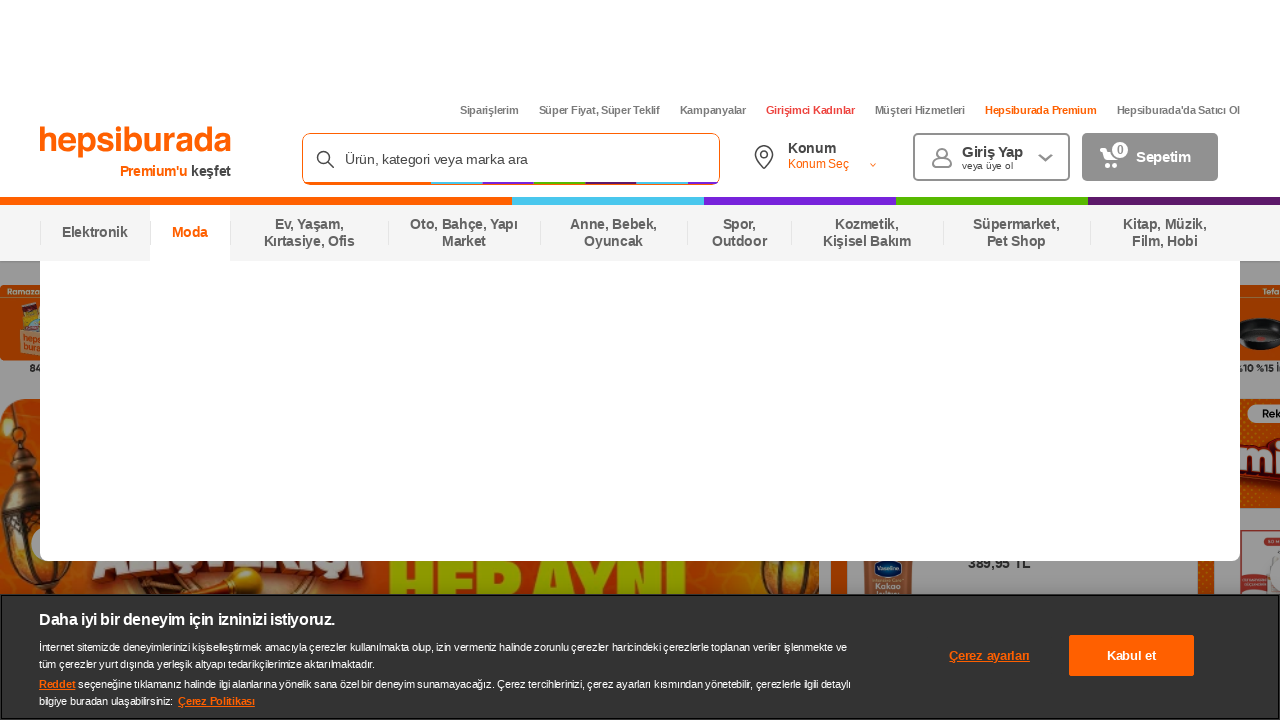

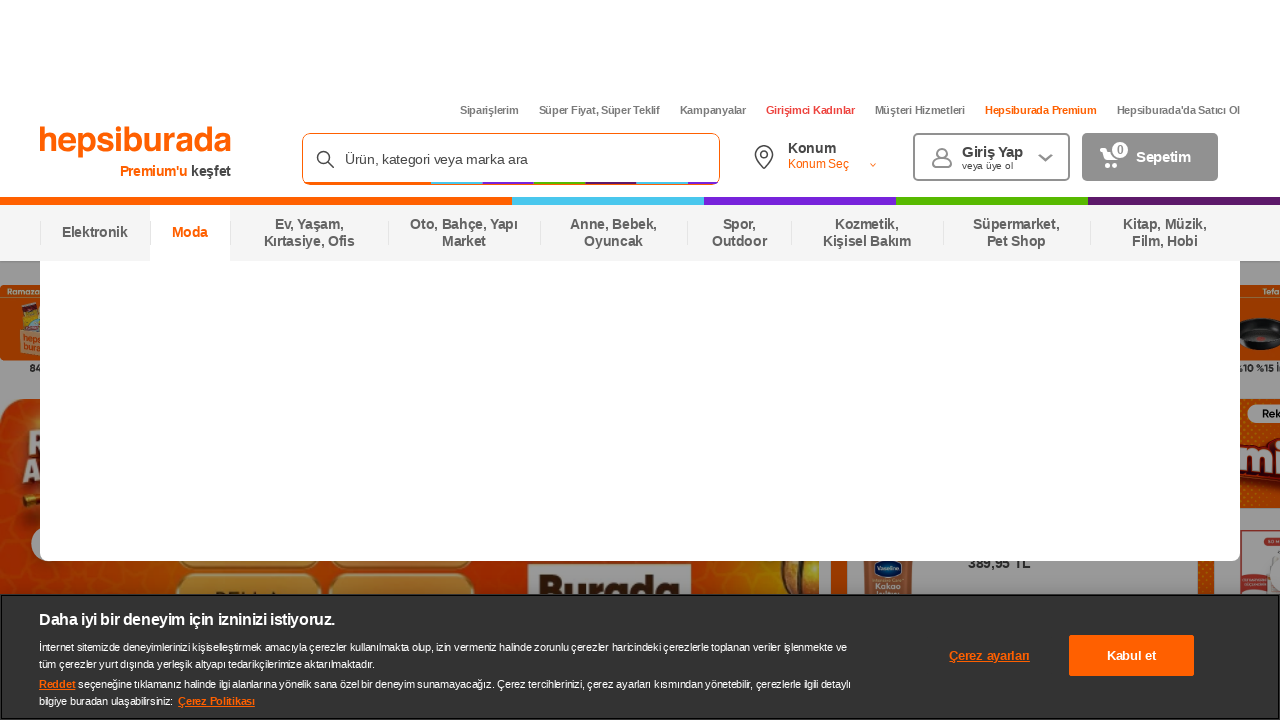